Navigates to the GoalKicker books website and maximizes the browser window

Starting URL: https://books.goalkicker.com/

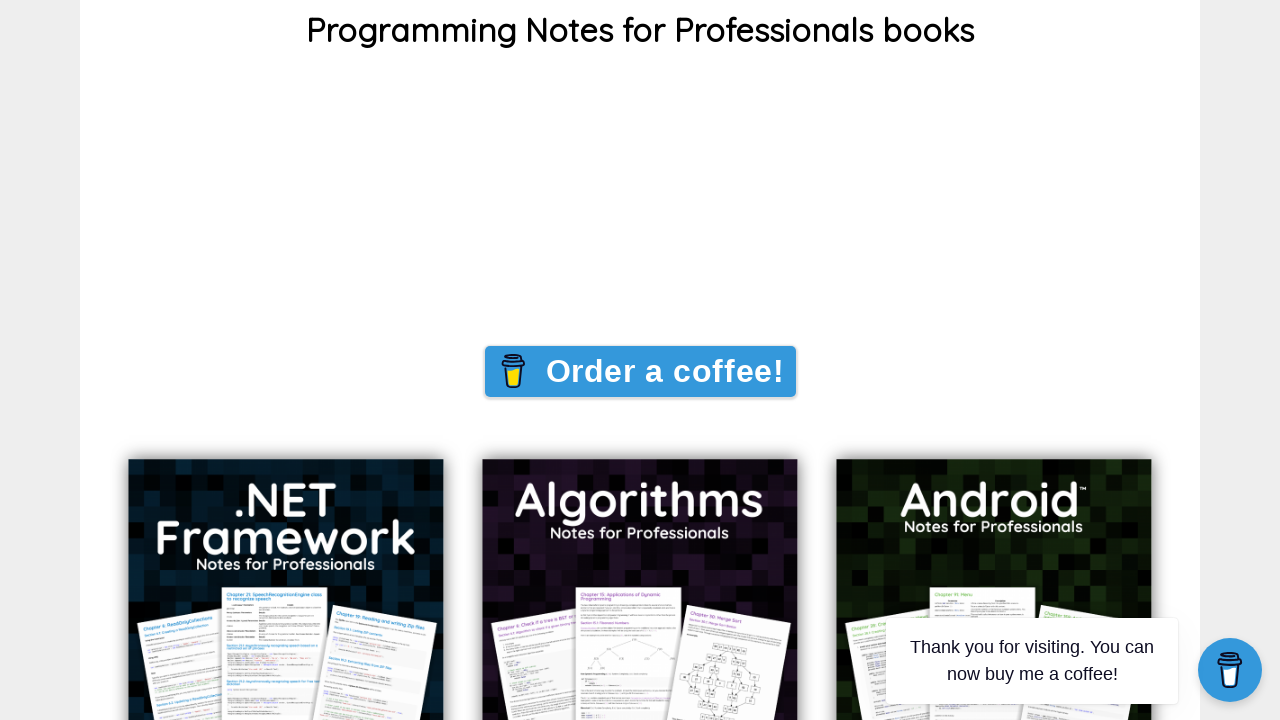

Waited for GoalKicker books website to fully load
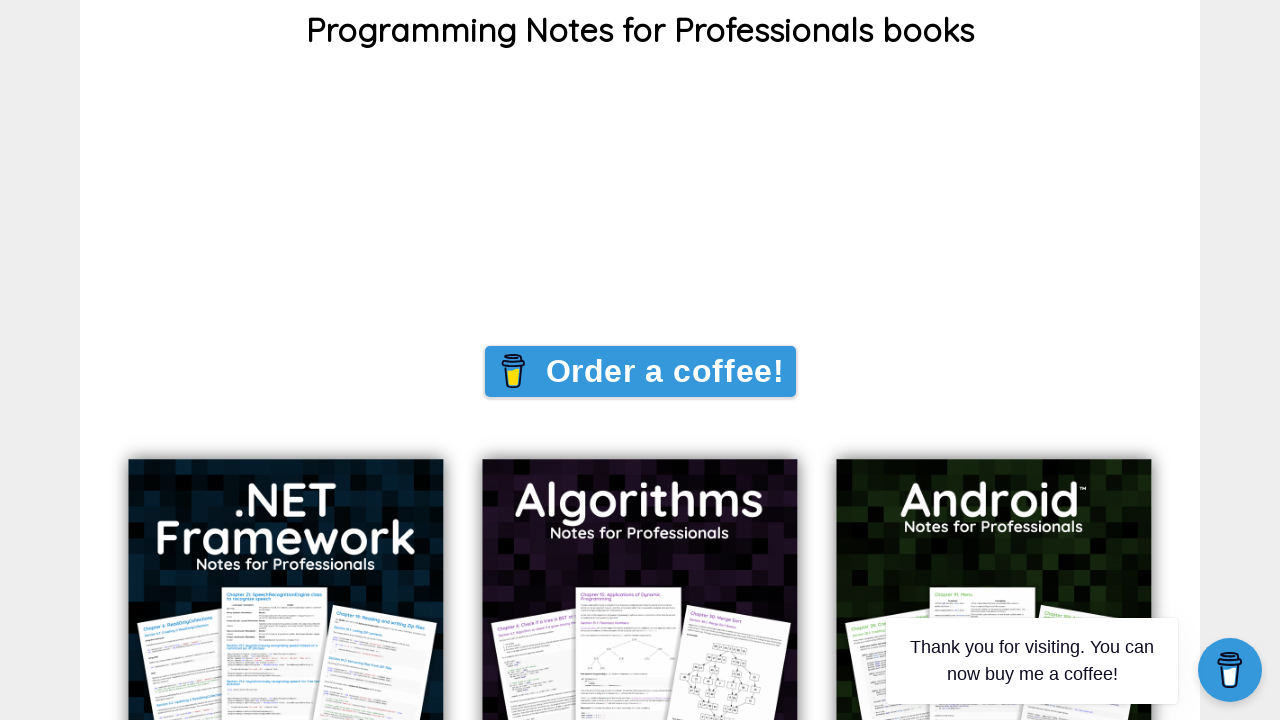

Maximized browser window
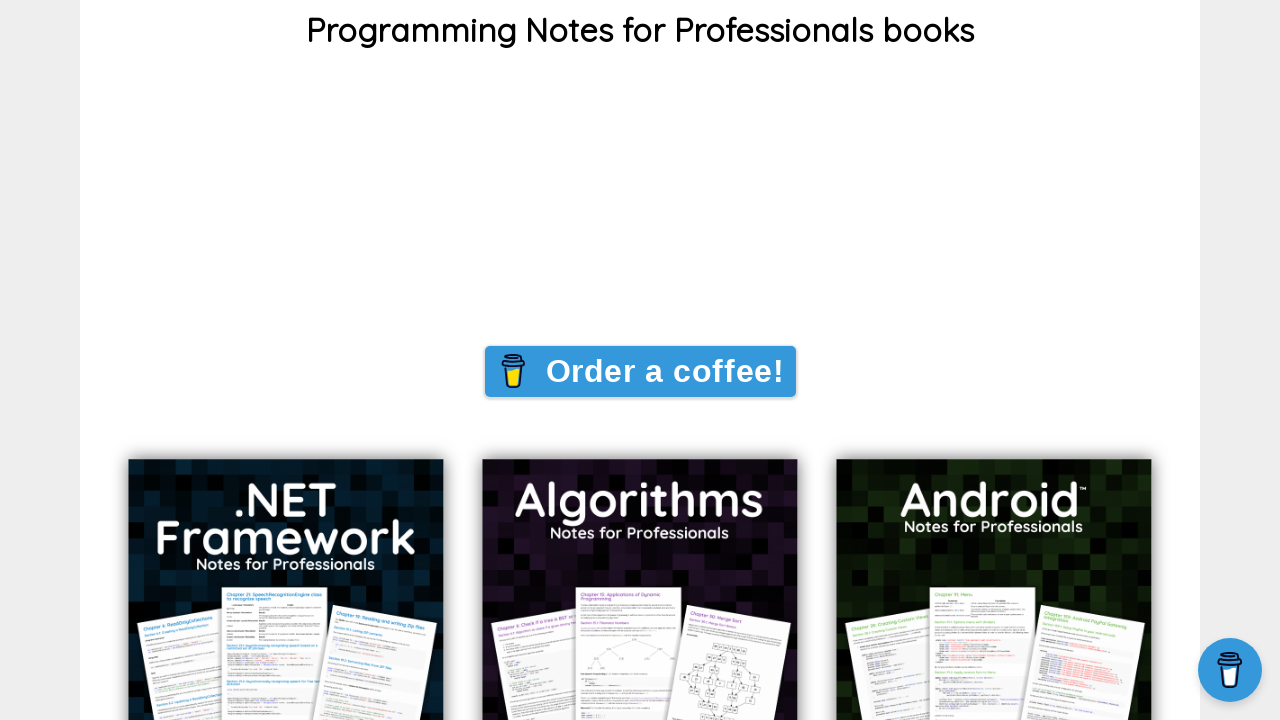

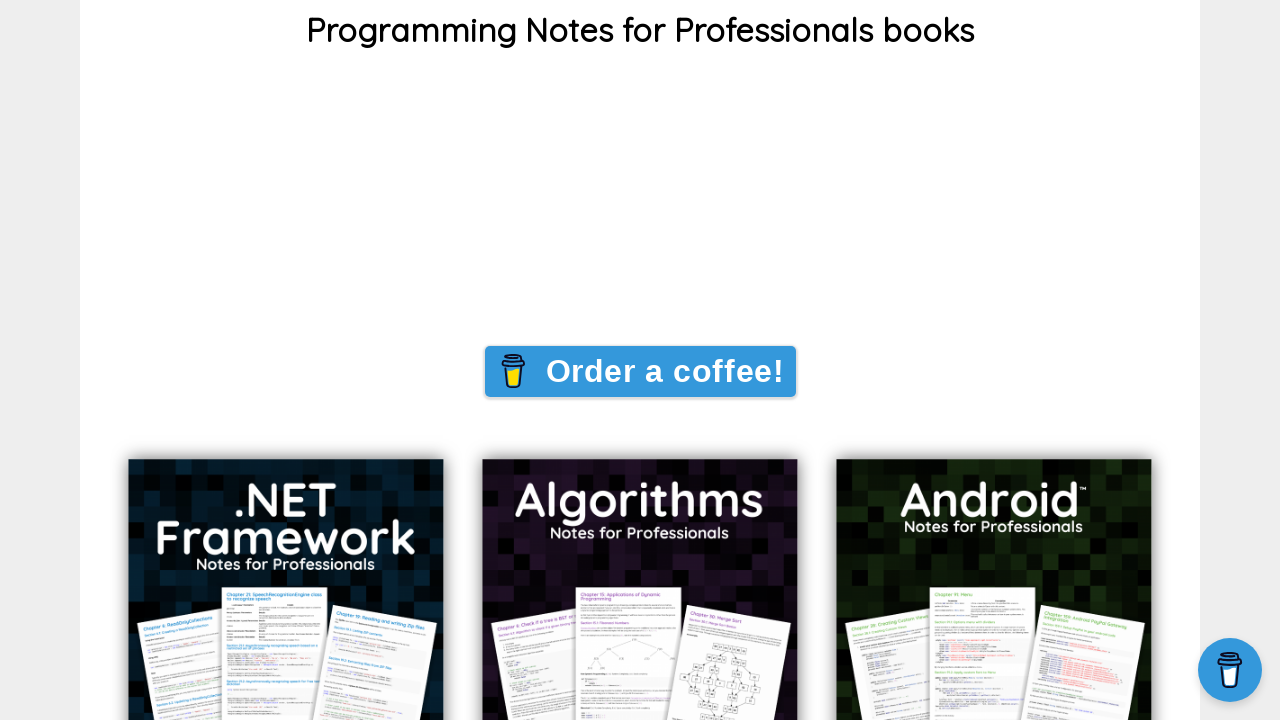